Tests radio button functionality by clicking on a radio button option and verifying it is enabled

Starting URL: https://demoqa.com/radio-button

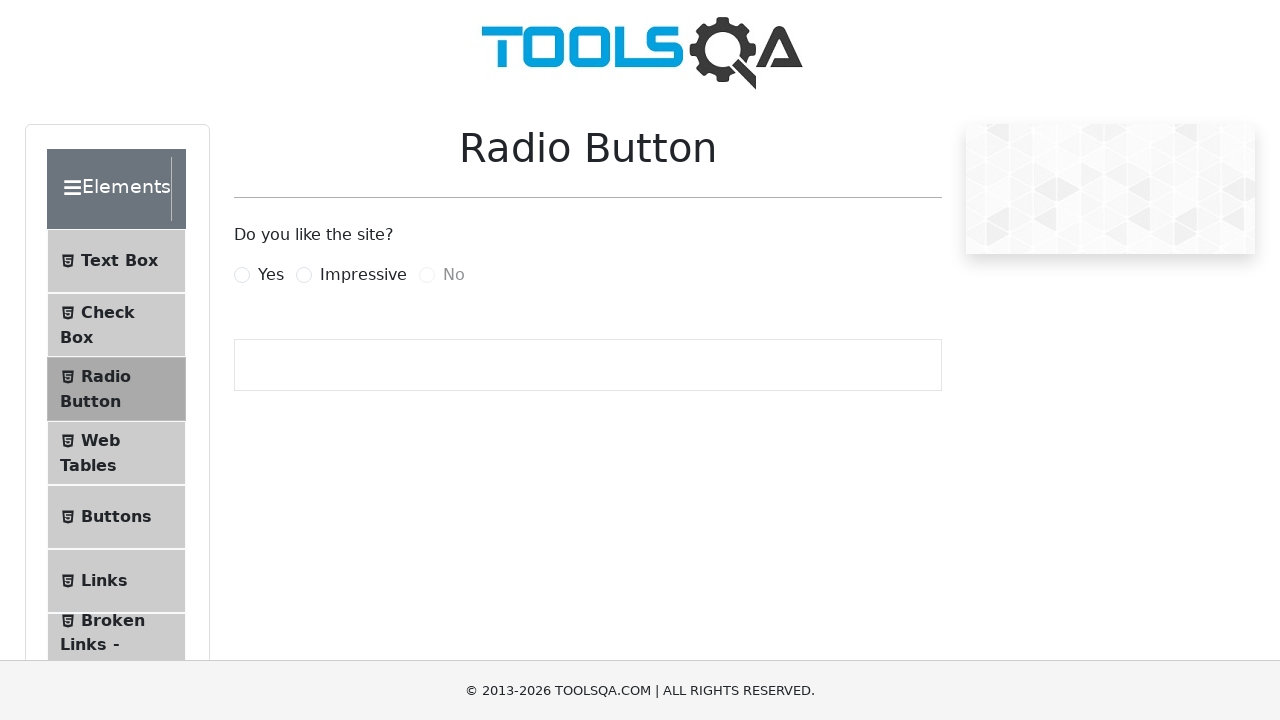

Clicked on the 'Yes' radio button label at (271, 275) on label[for='yesRadio']
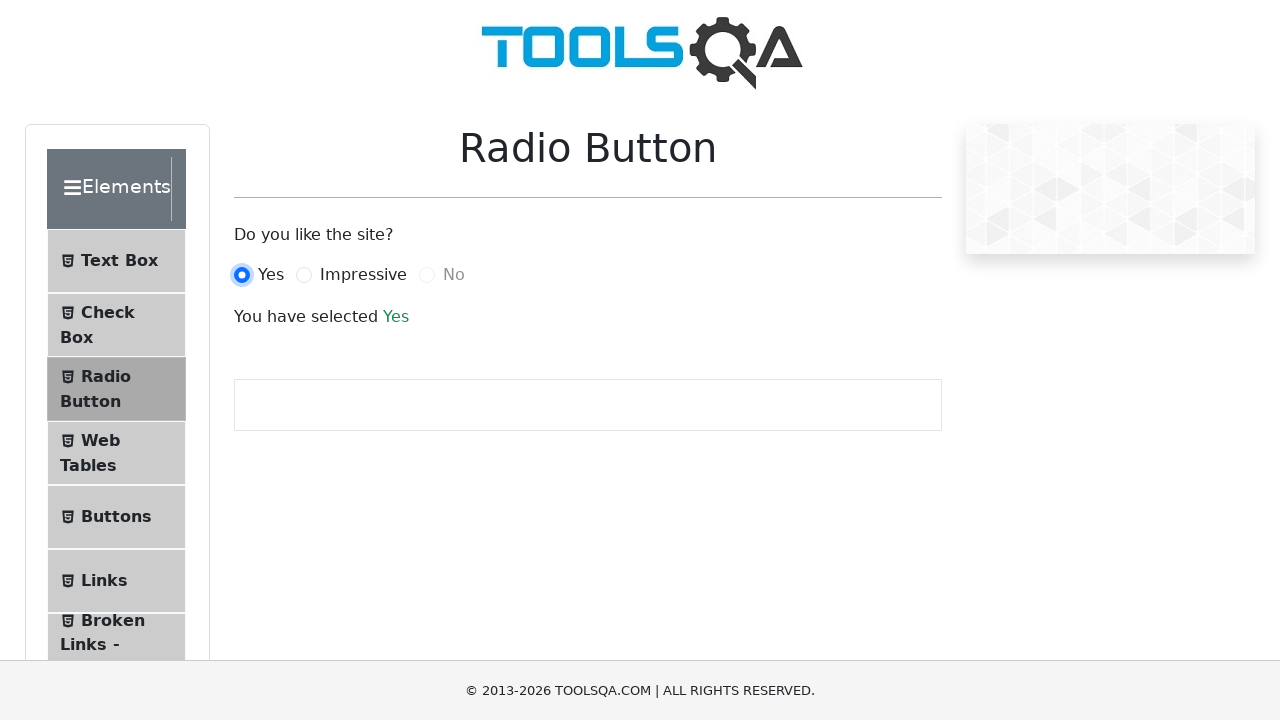

Located the 'Yes' radio button label element
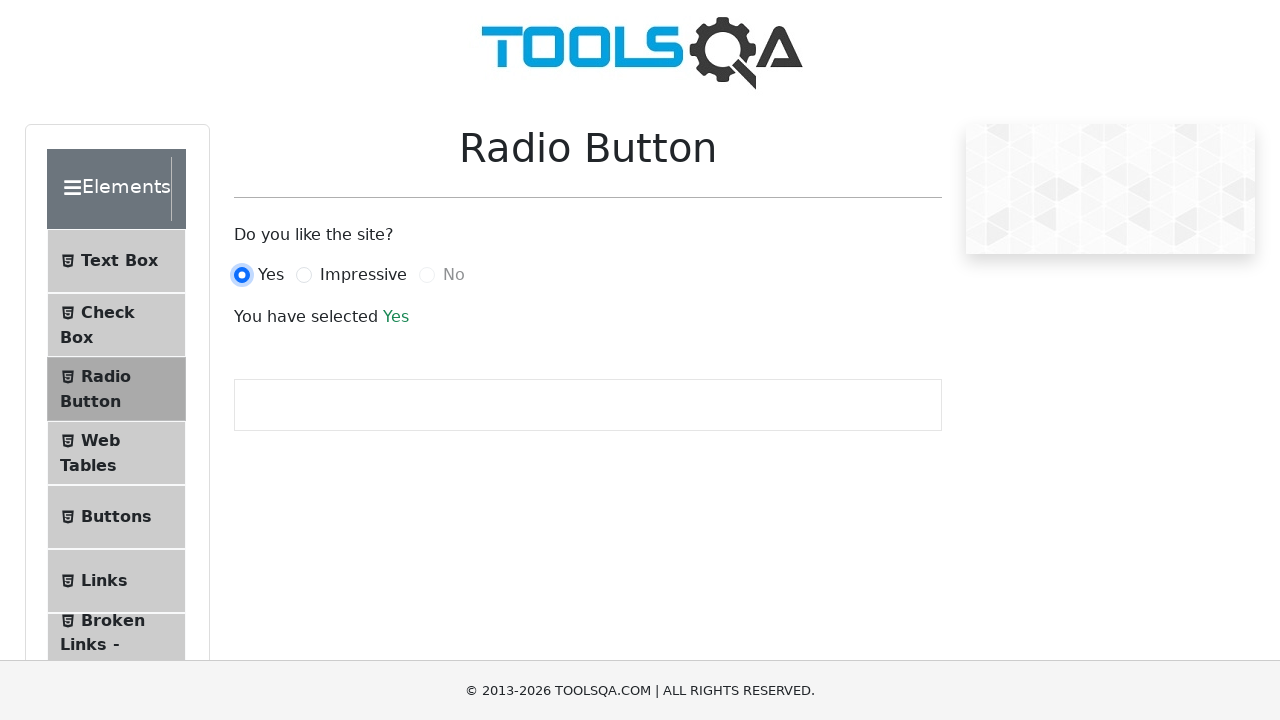

Verified that the 'Yes' radio button is enabled
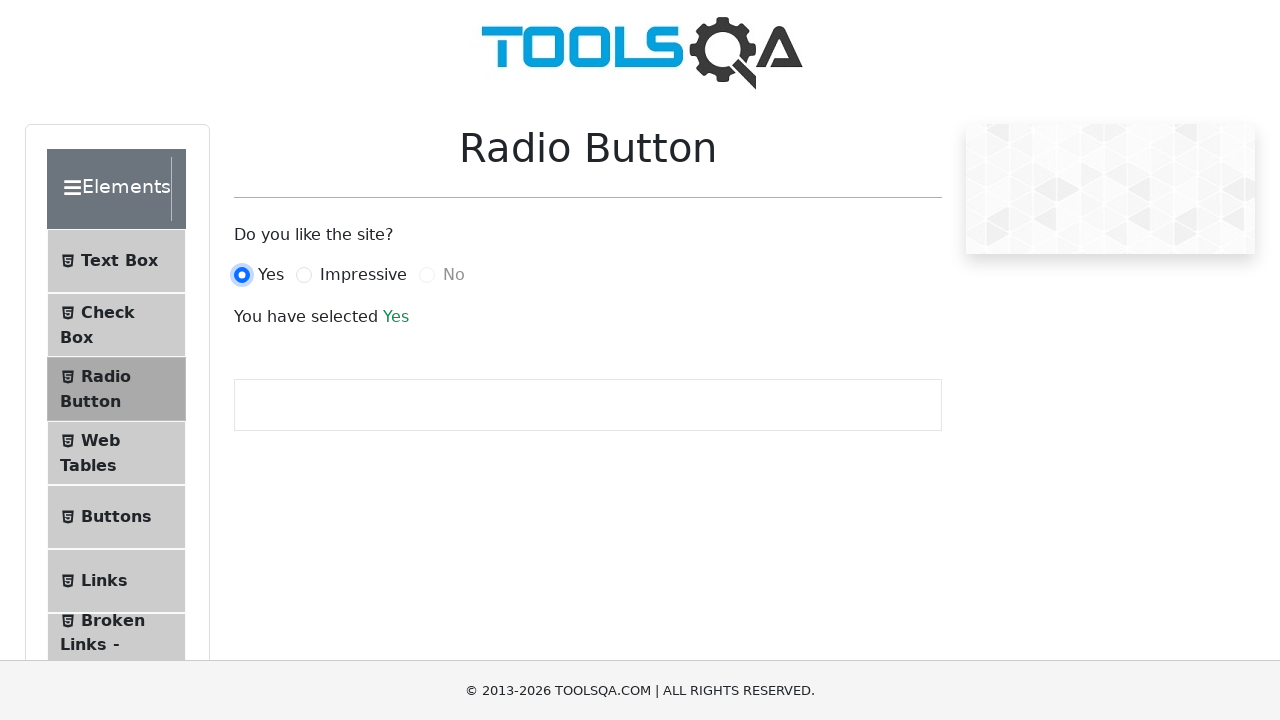

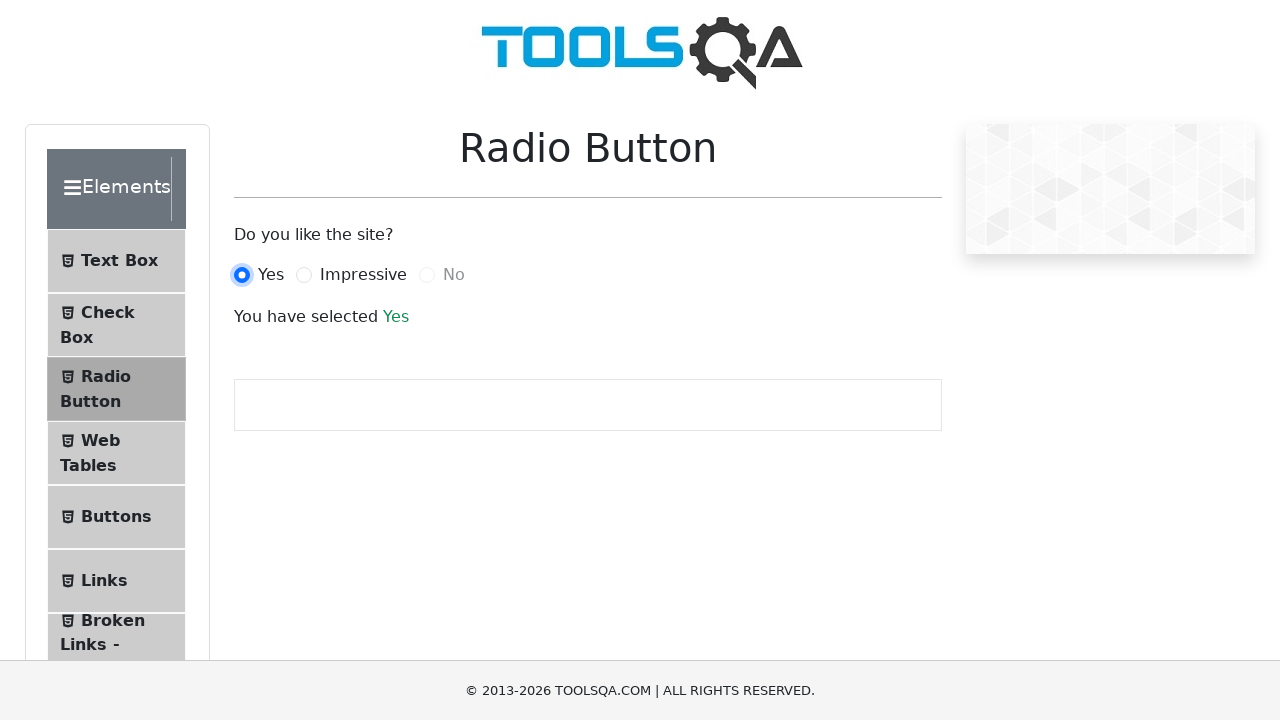